Tests dropdown selection functionality by selecting options using different methods (by index and by visible text)

Starting URL: https://www.leafground.com/select.xhtml

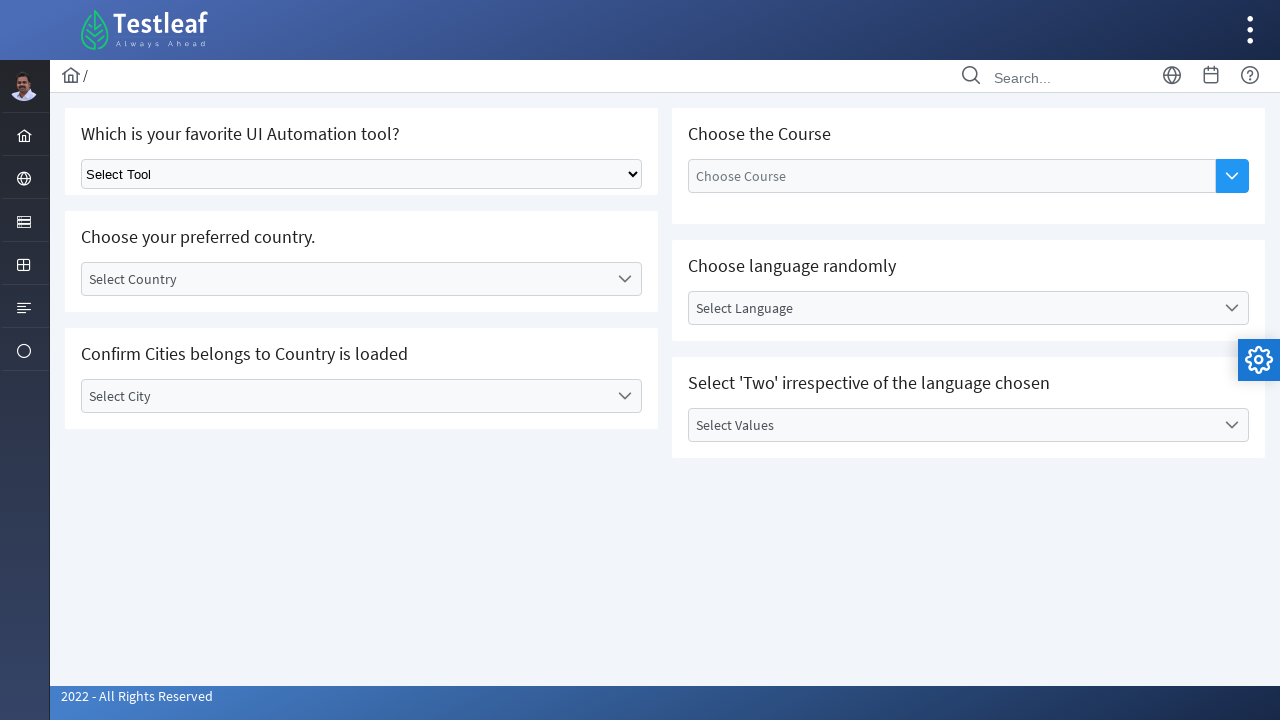

Located the dropdown element
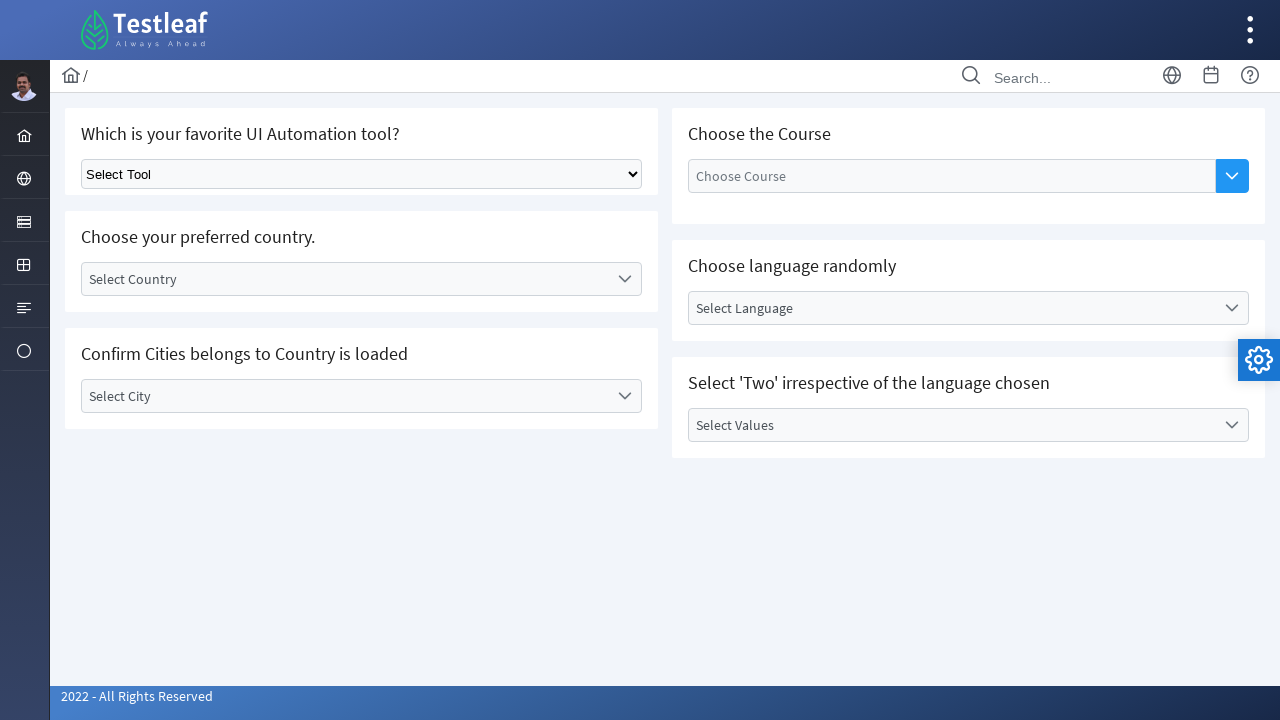

Selected dropdown option by index 1 (2nd option) on select.ui-selectonemenu
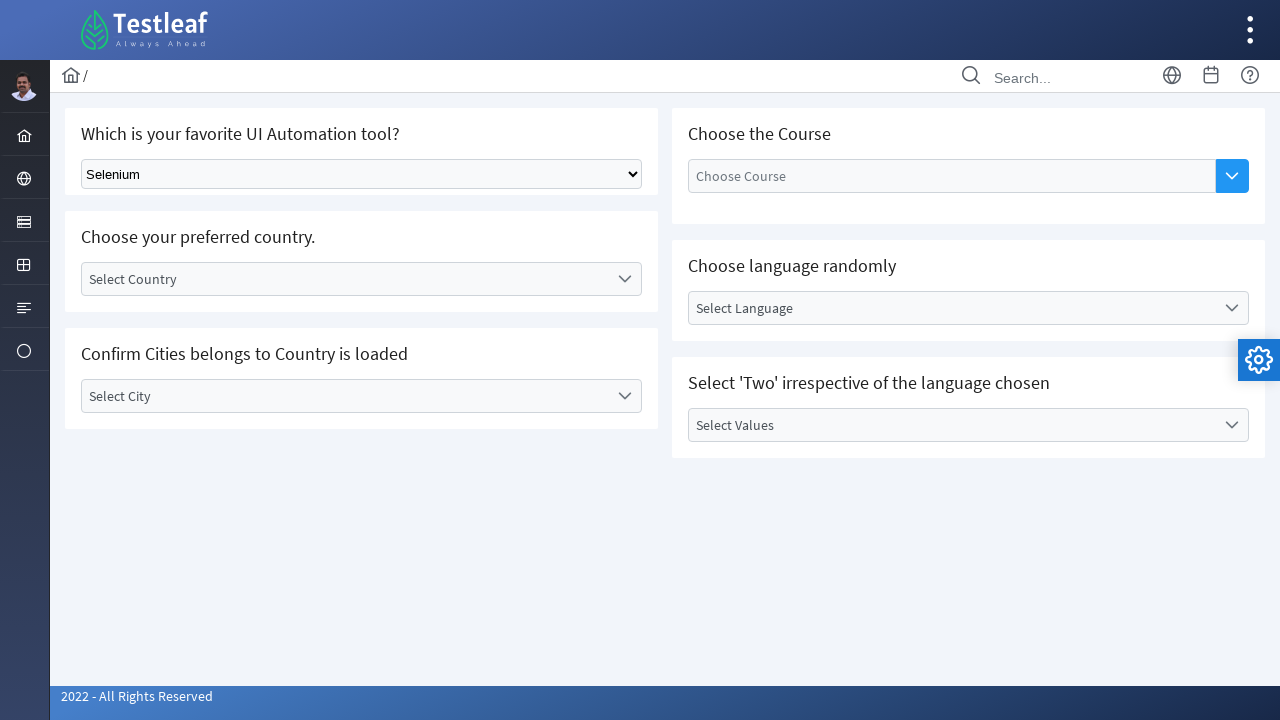

Waited 1000ms for selection to register
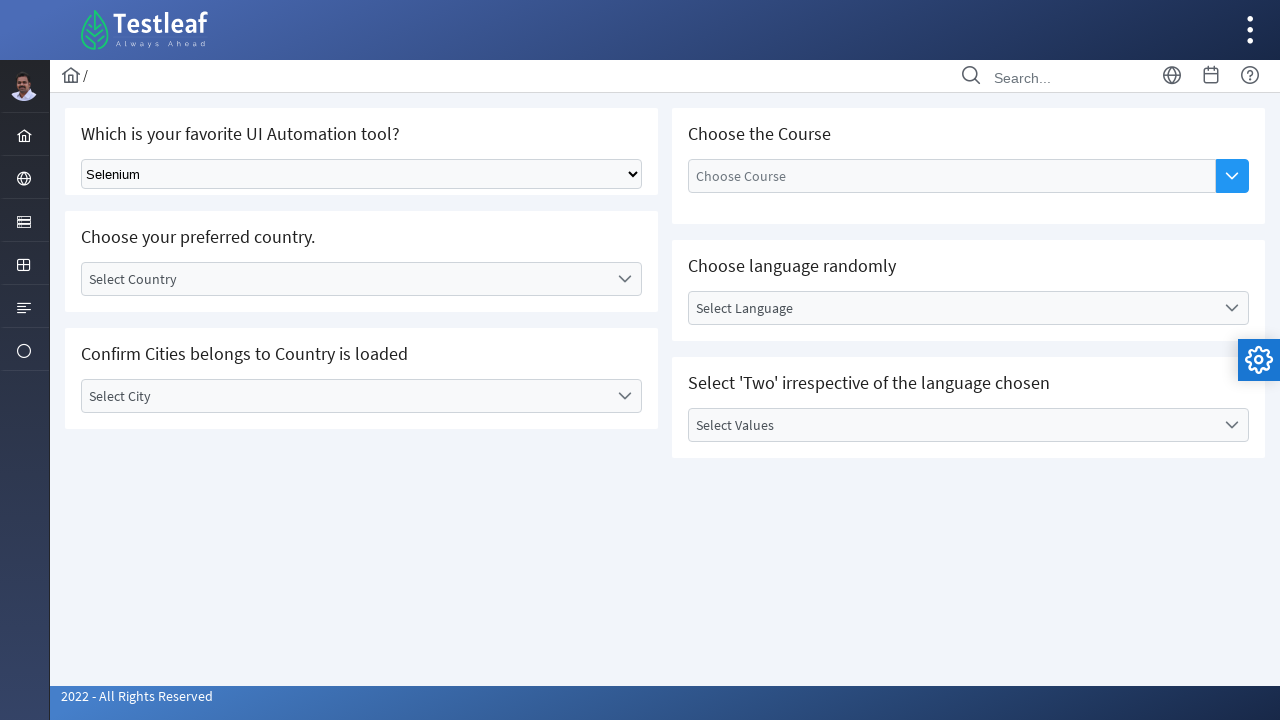

Selected dropdown option by visible text 'Playwright' on select.ui-selectonemenu
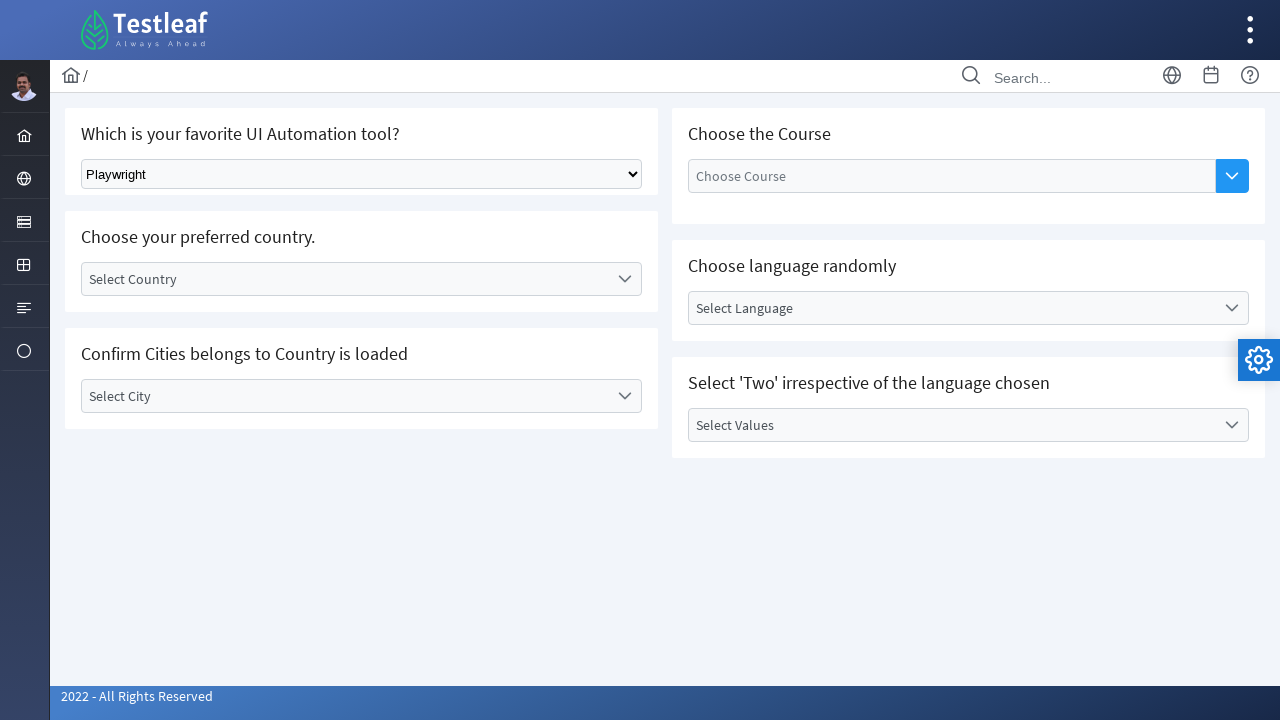

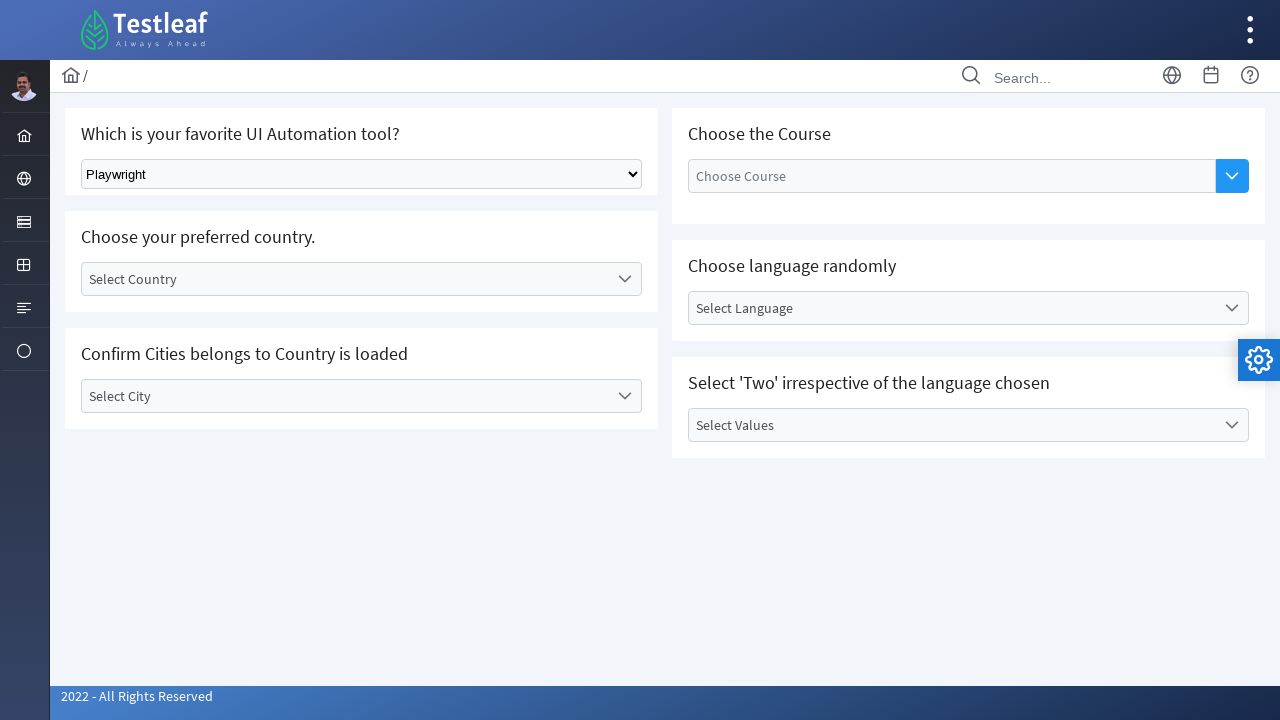